Simple test that navigates to GitHub's homepage and verifies the page loads by checking for the page title

Starting URL: https://github.com

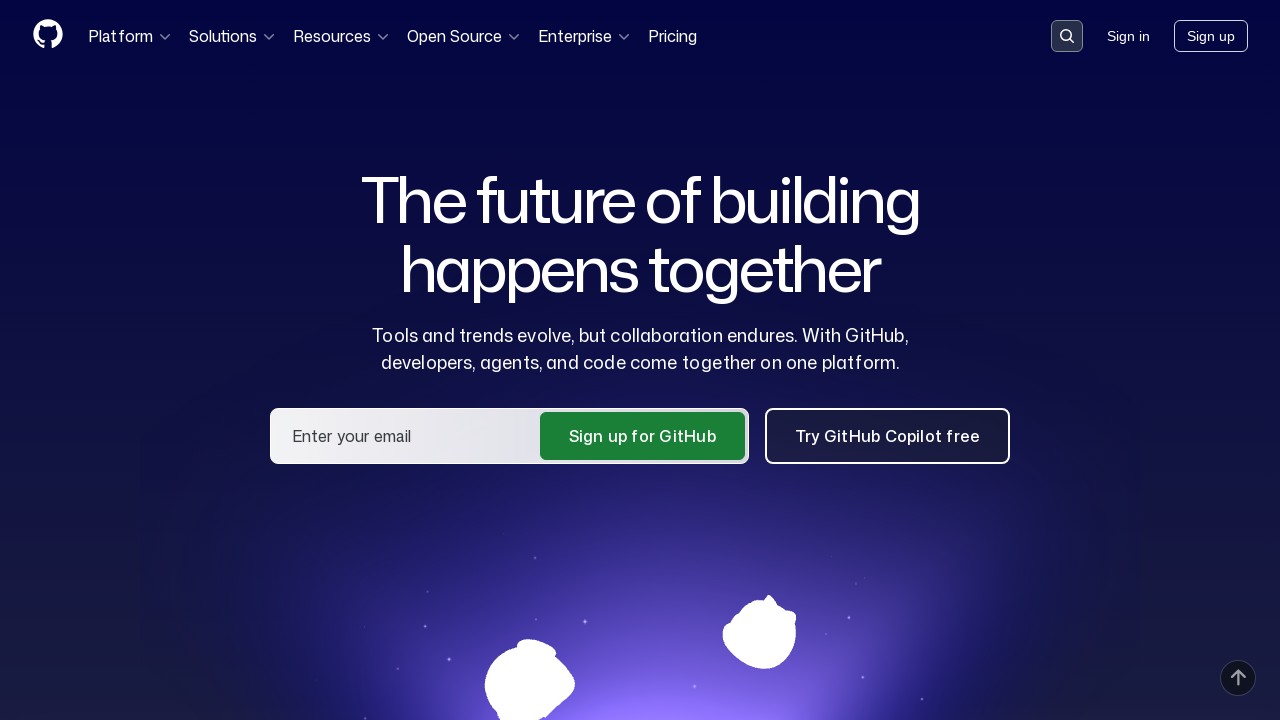

Navigated to GitHub homepage
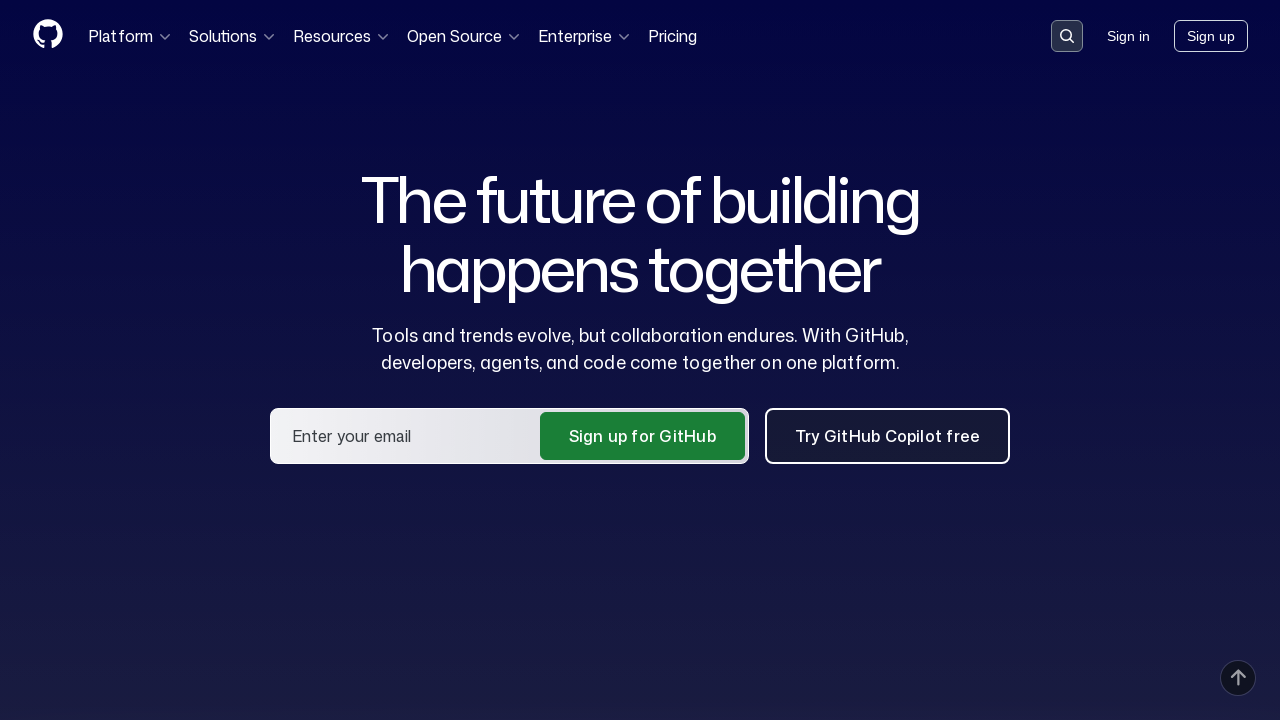

Page DOM content loaded
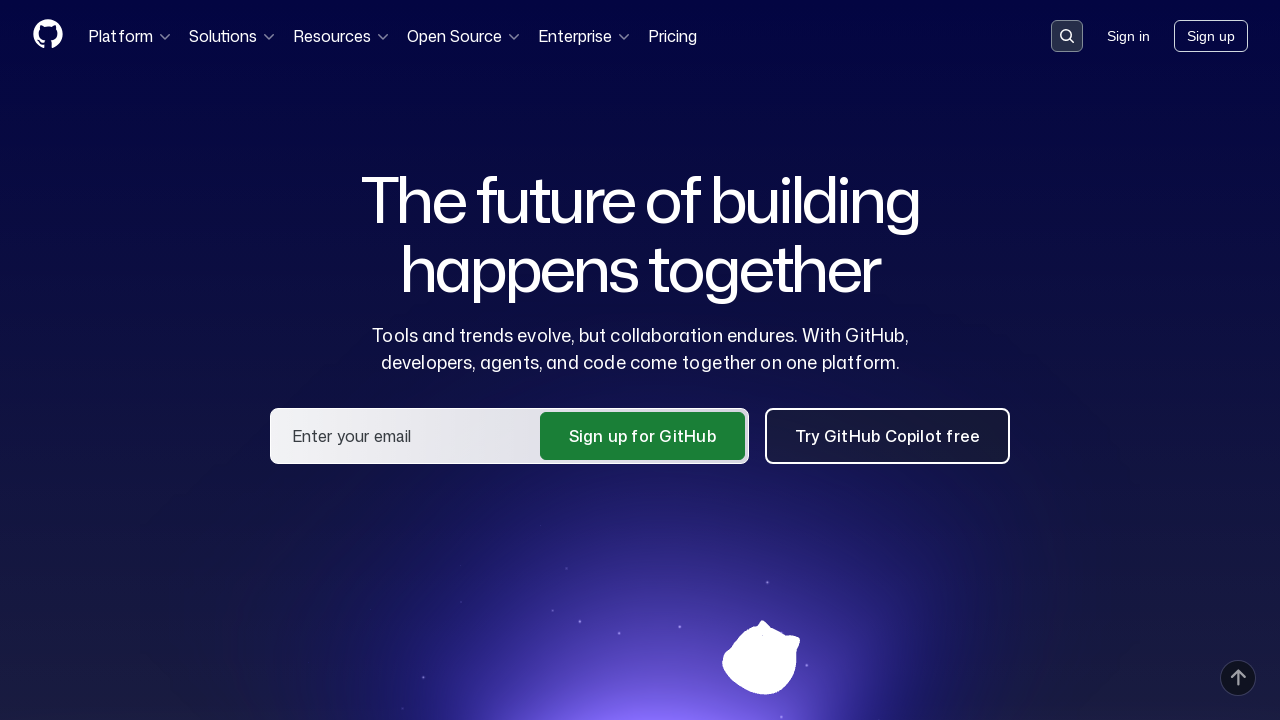

Verified page title contains 'GitHub'
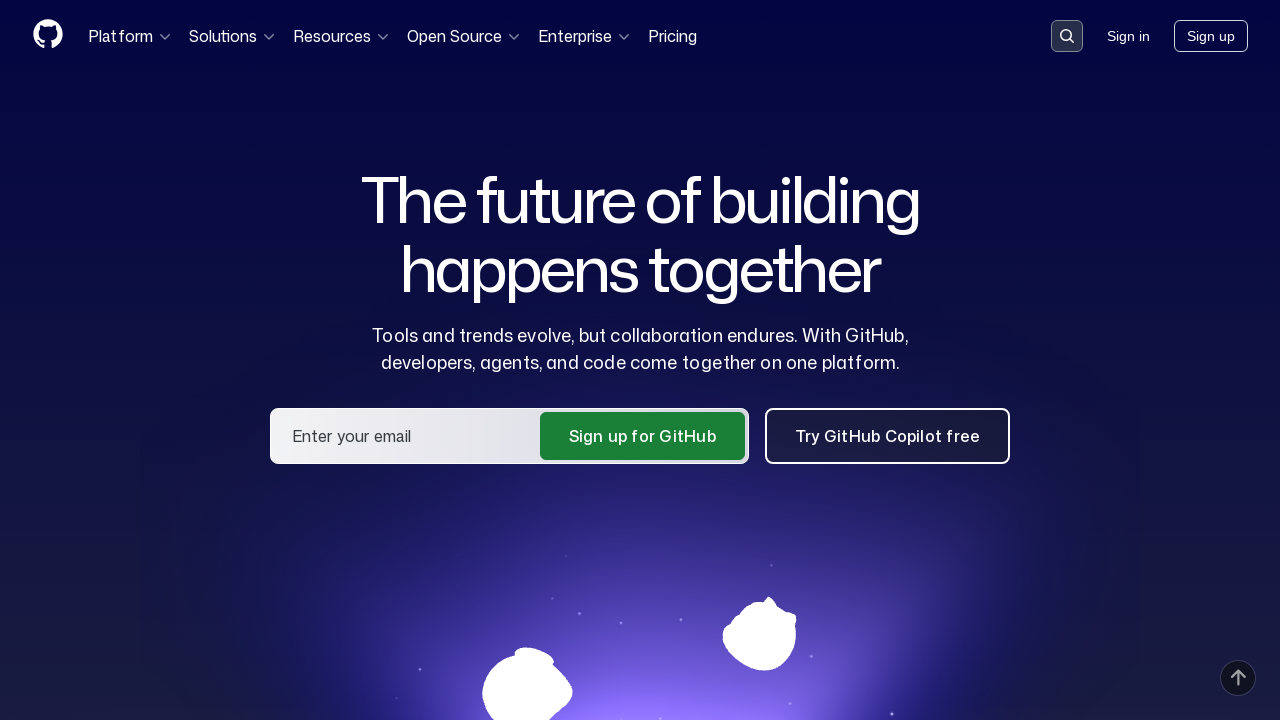

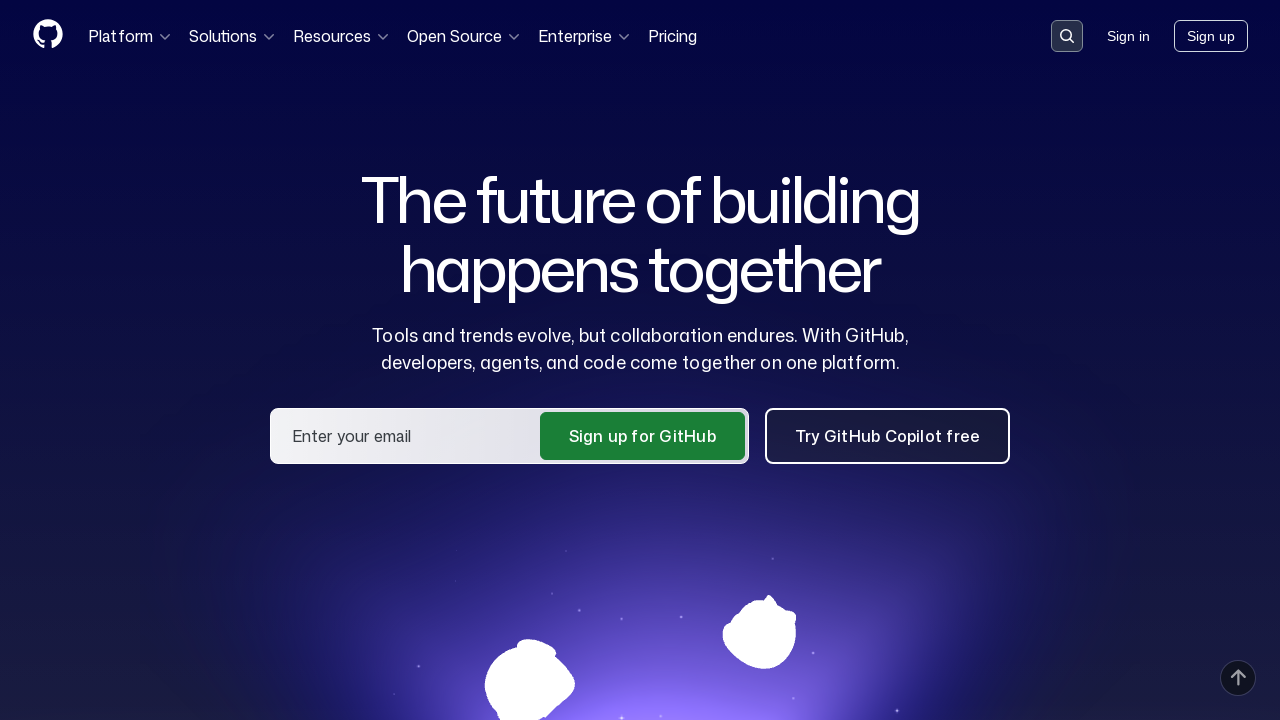